Tests a math form by reading a value from the page, calculating a mathematical formula, entering the result, checking a checkbox, selecting a radio button, and submitting the form

Starting URL: https://suninjuly.github.io/math.html

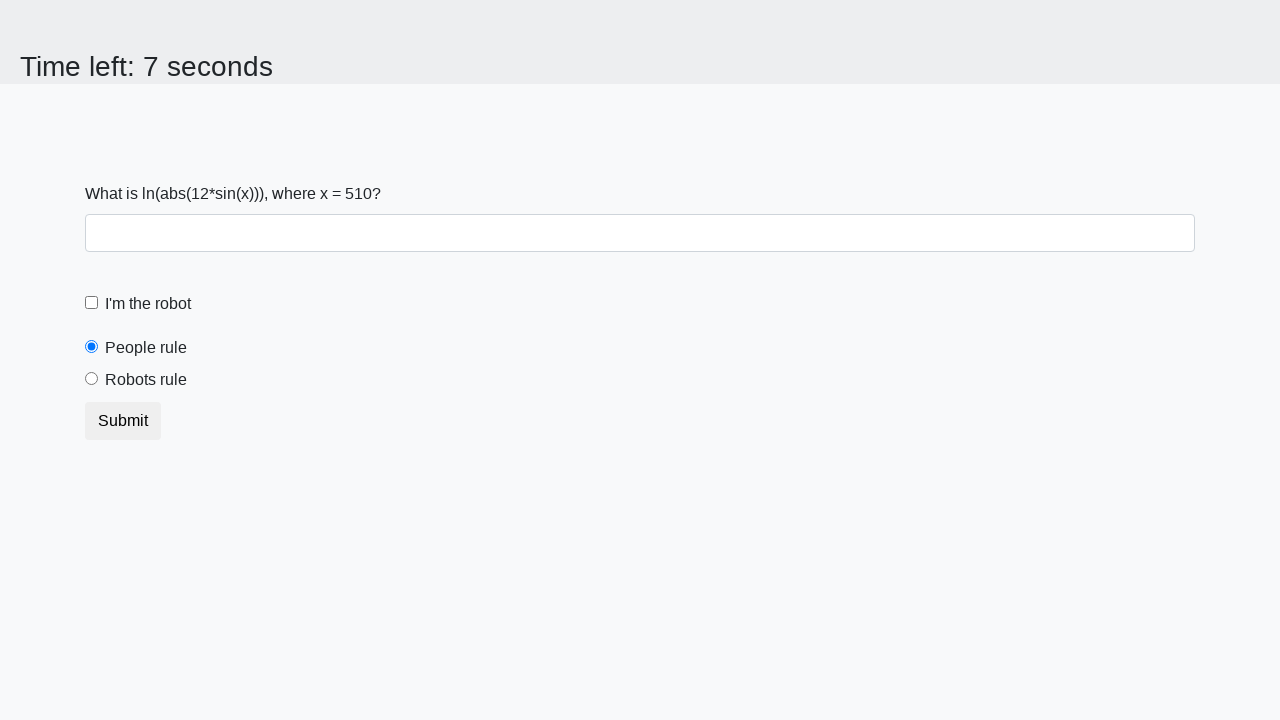

Read x value from page element with id 'input_value'
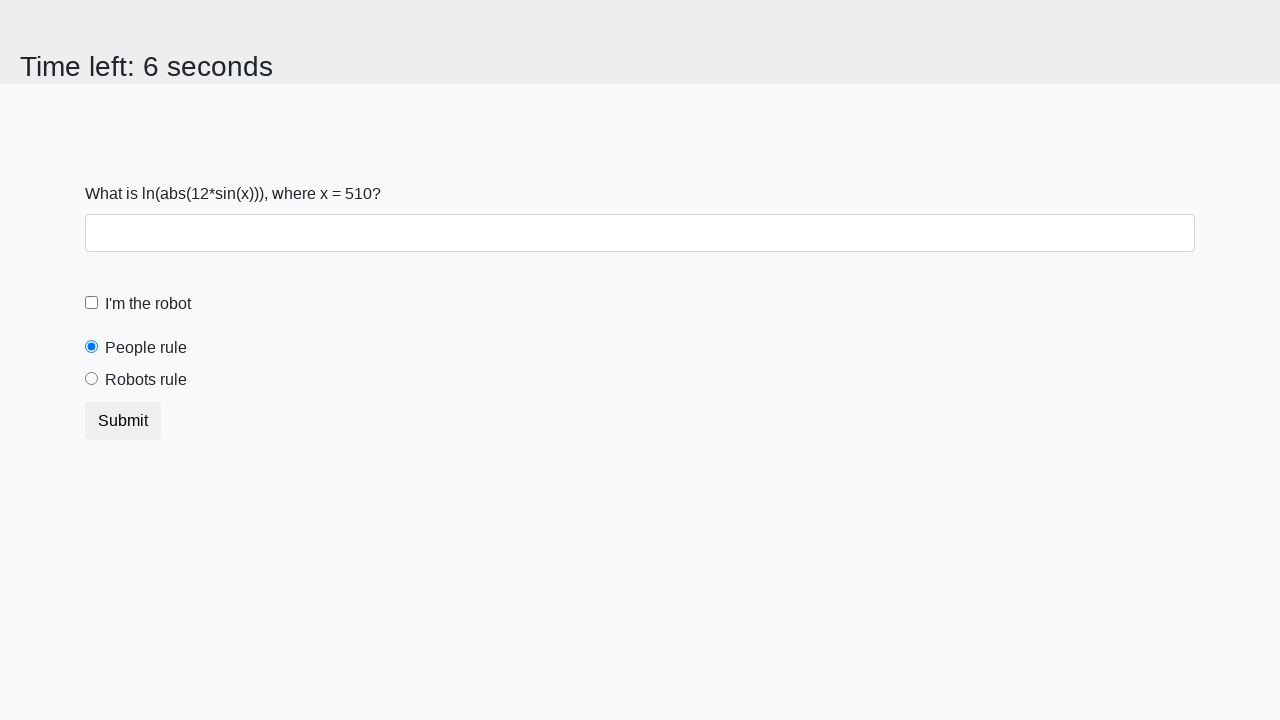

Calculated result using formula: log(abs(12 * sin(x)))
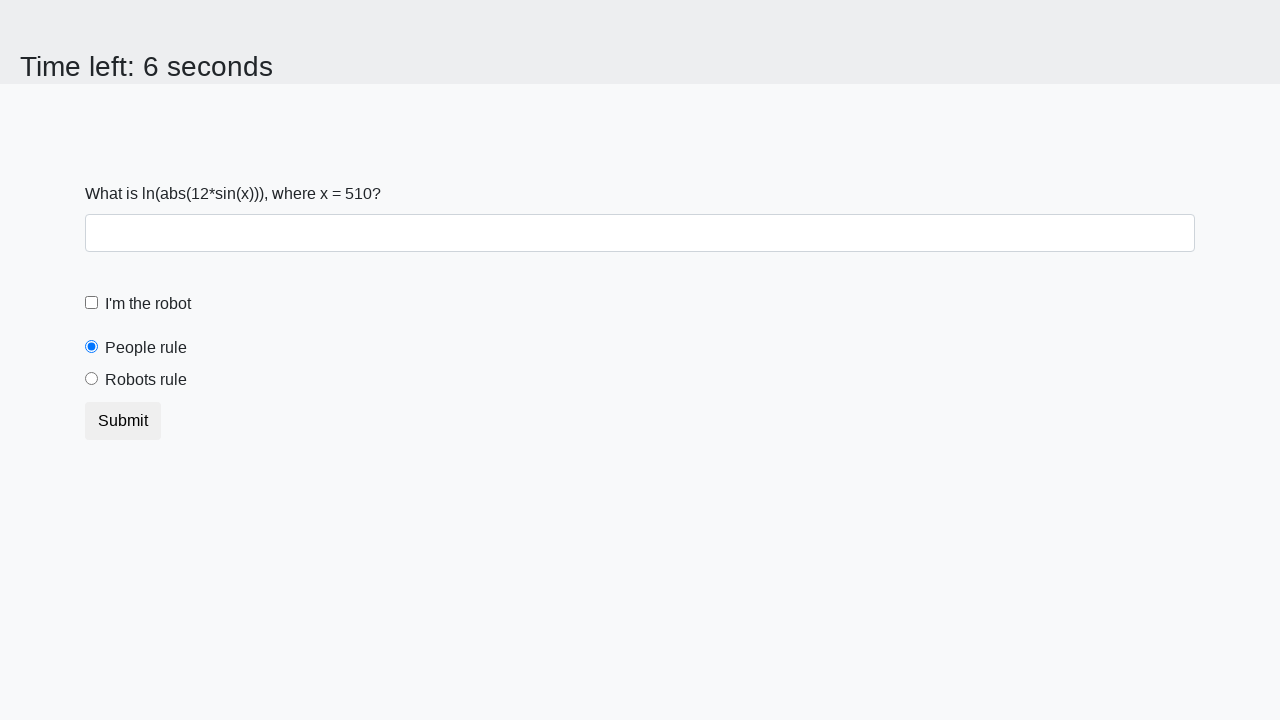

Filled answer field with calculated result: 2.349461046277971 on input#answer
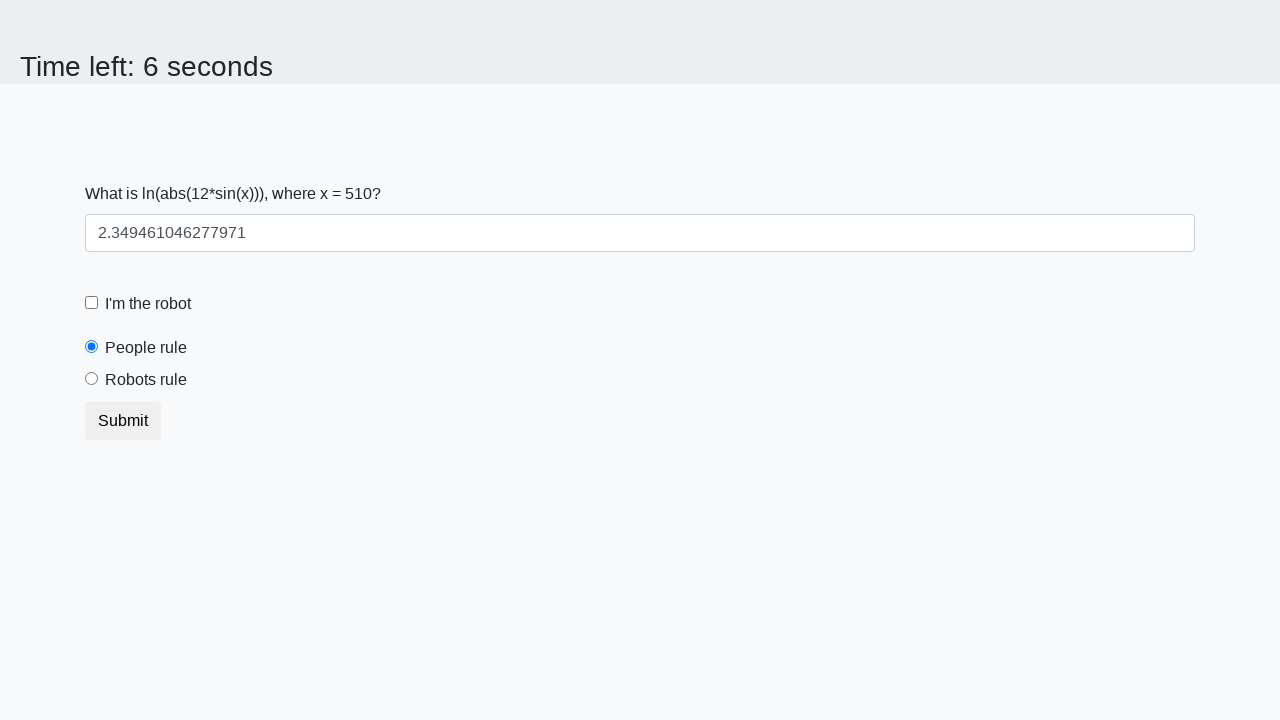

Checked the checkbox at (92, 303) on input.form-check-input[type='checkbox']
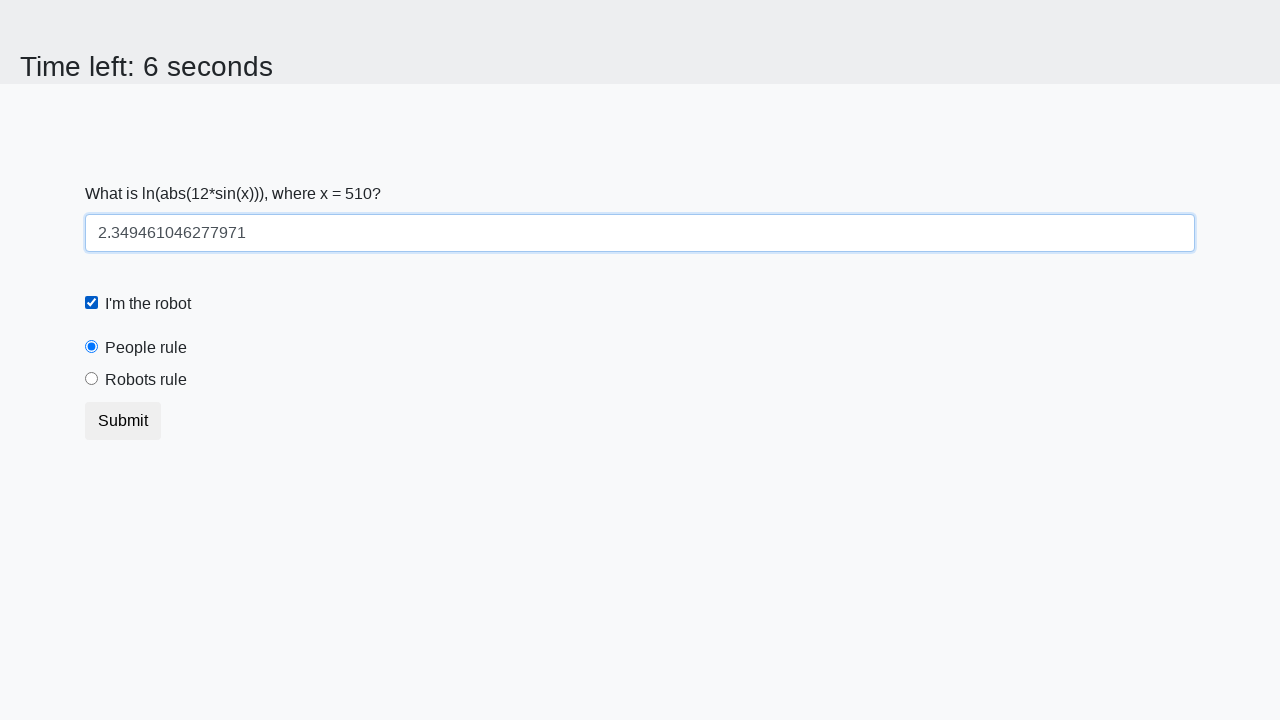

Selected the 'robotsRule' radio button at (92, 379) on input.form-check-input#robotsRule
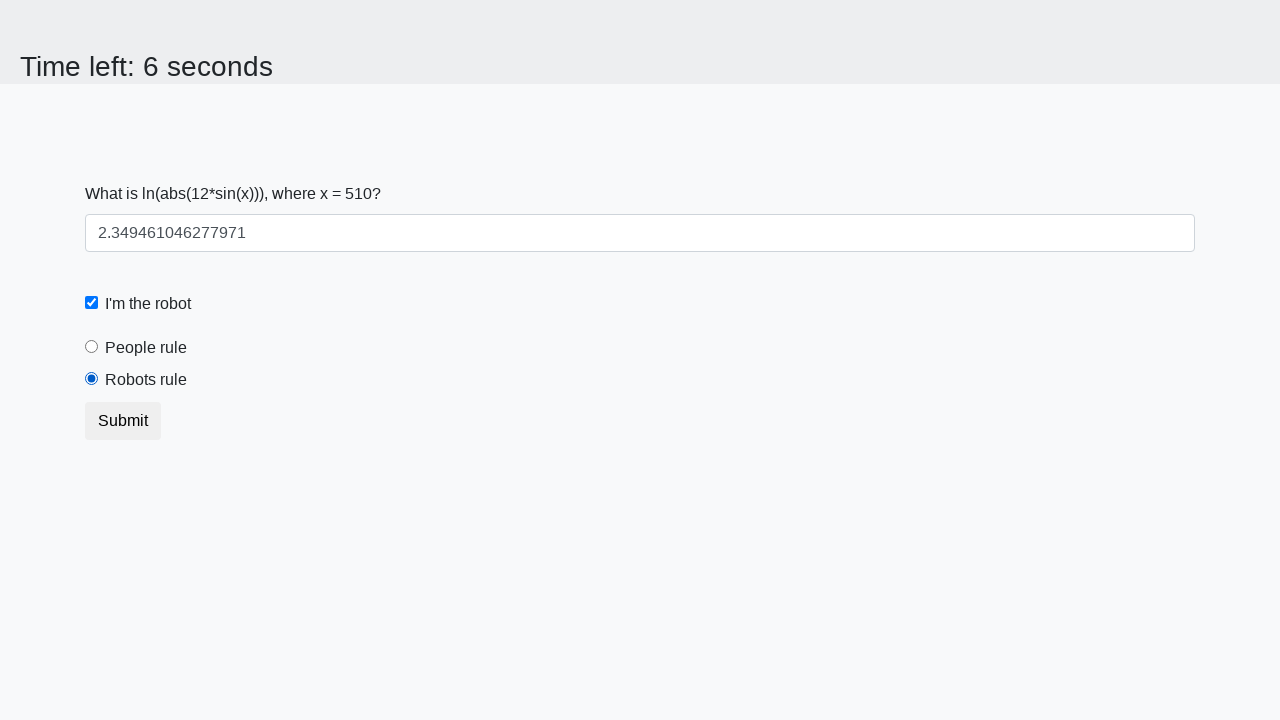

Clicked the submit button at (123, 421) on button.btn.btn-default
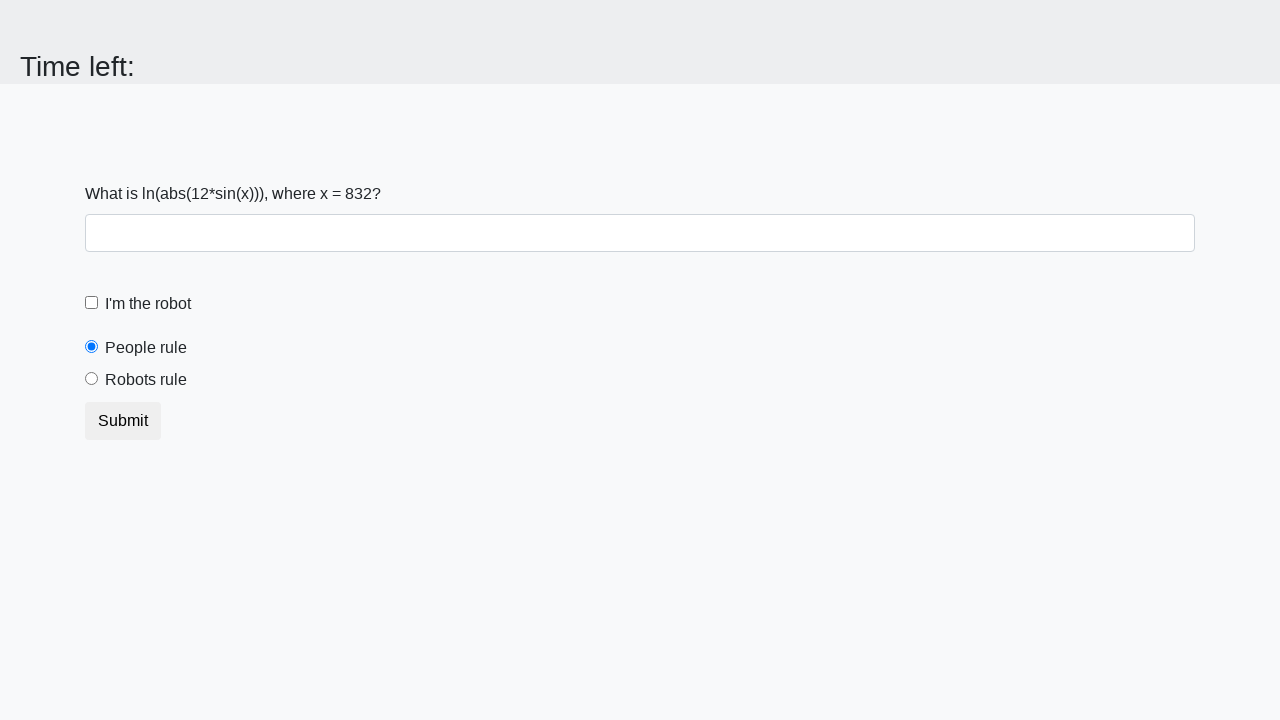

Waited 2 seconds for form submission to complete
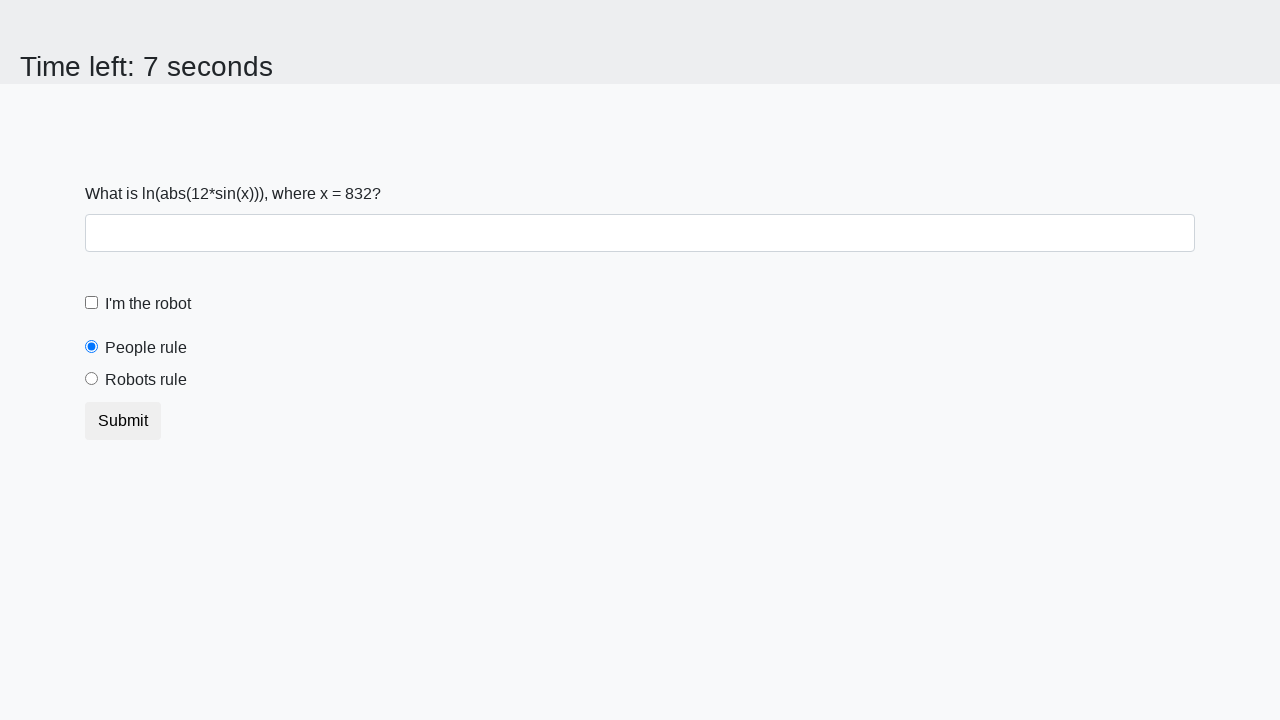

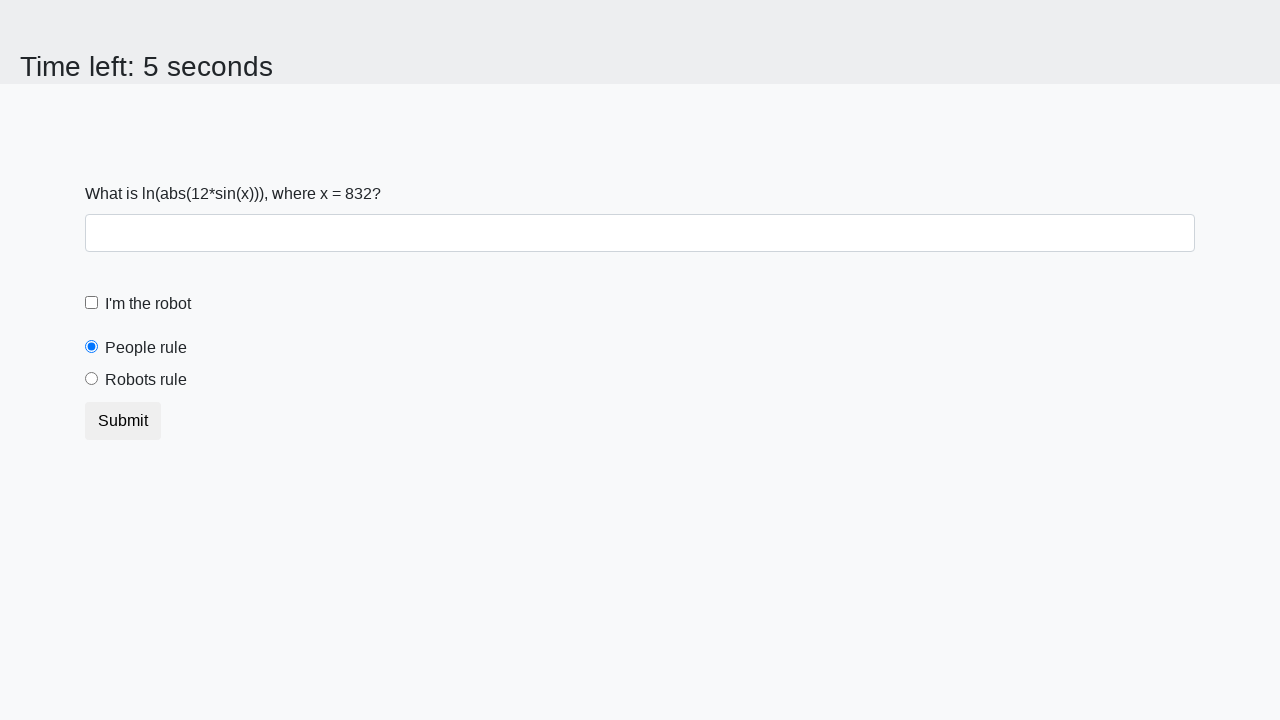